Tests autocomplete functionality by typing "ind" into an autocomplete input field, waiting for suggestions to appear, and selecting "India" from the dropdown list.

Starting URL: https://rahulshettyacademy.com/AutomationPractice/

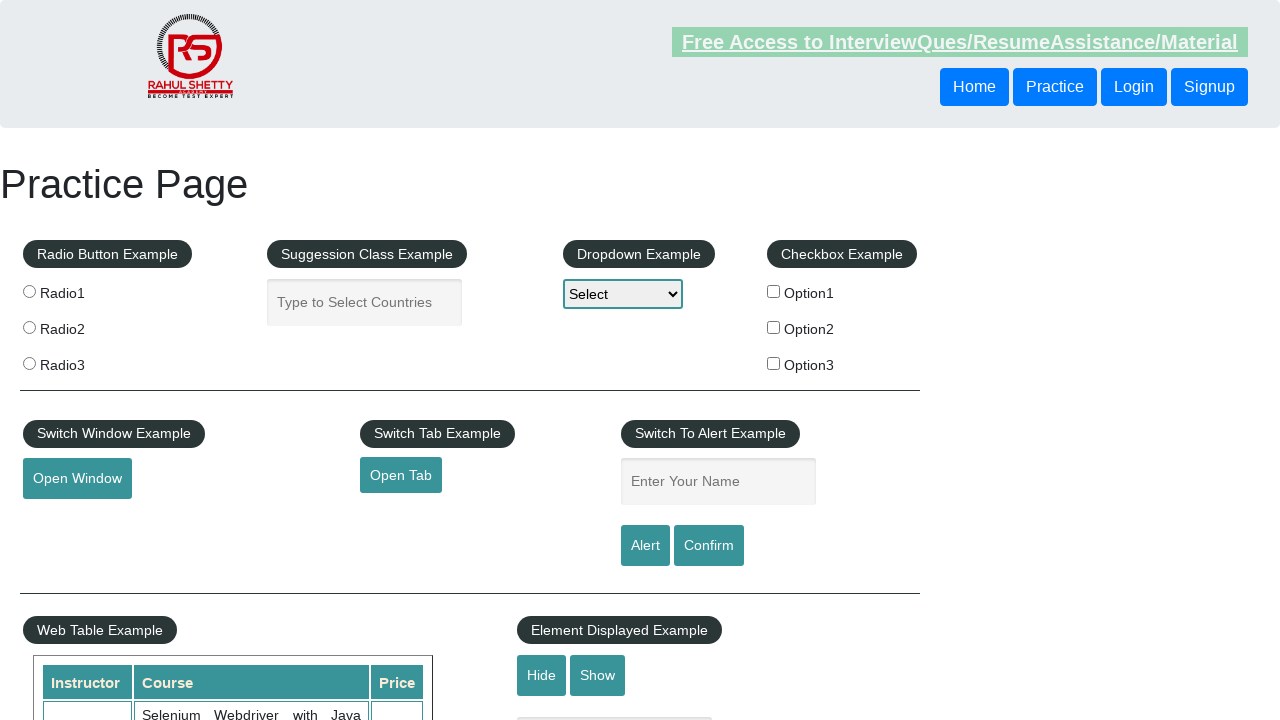

Typed 'ind' into autocomplete input field on #autocomplete
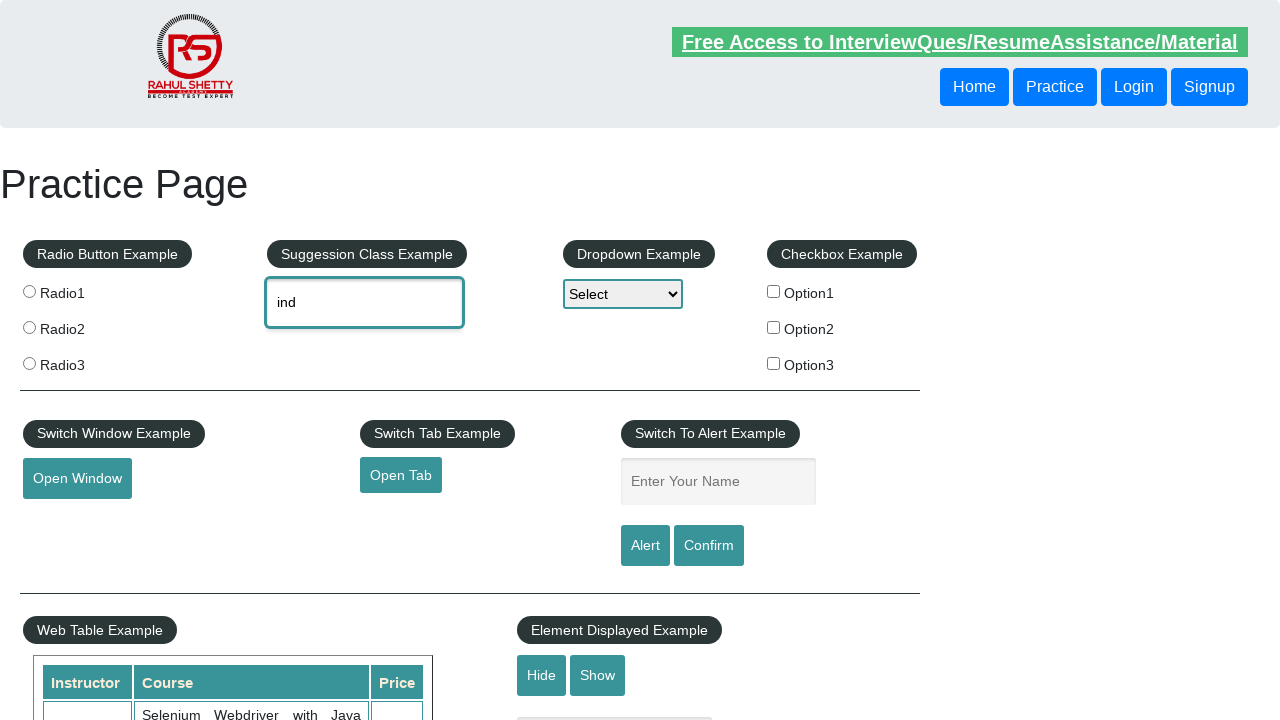

Autocomplete suggestions appeared
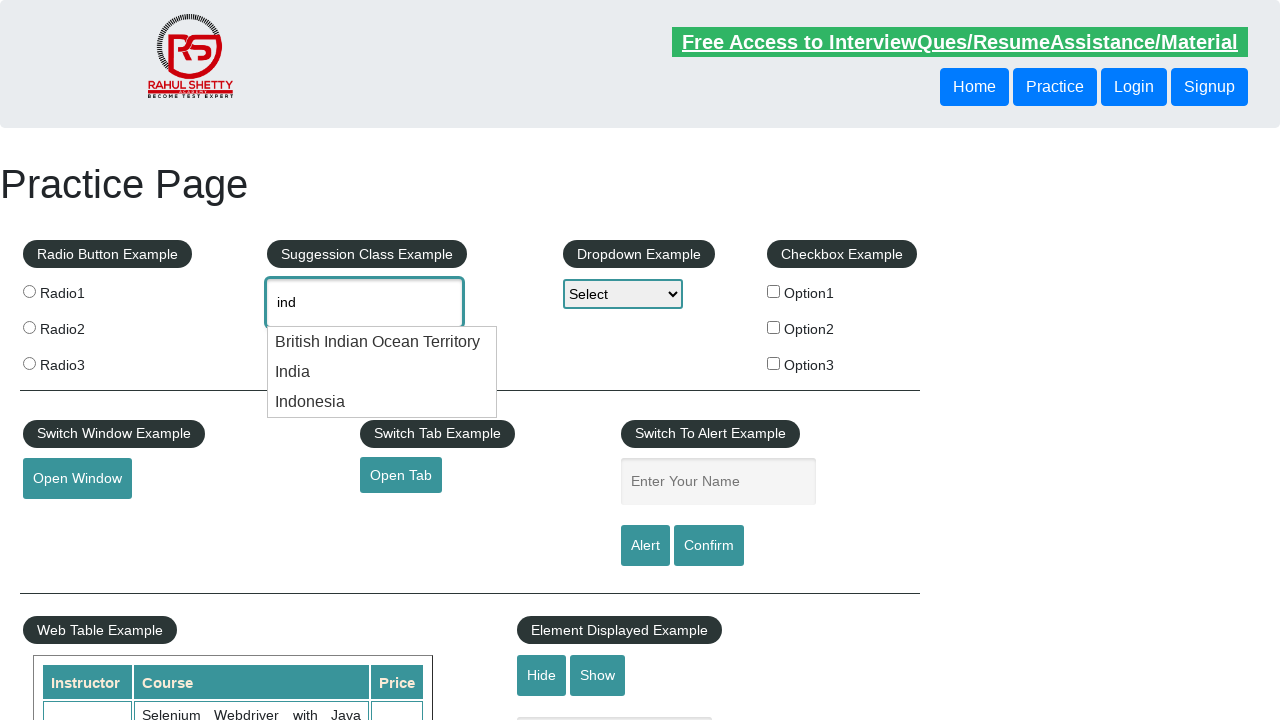

Located autocomplete suggestion elements
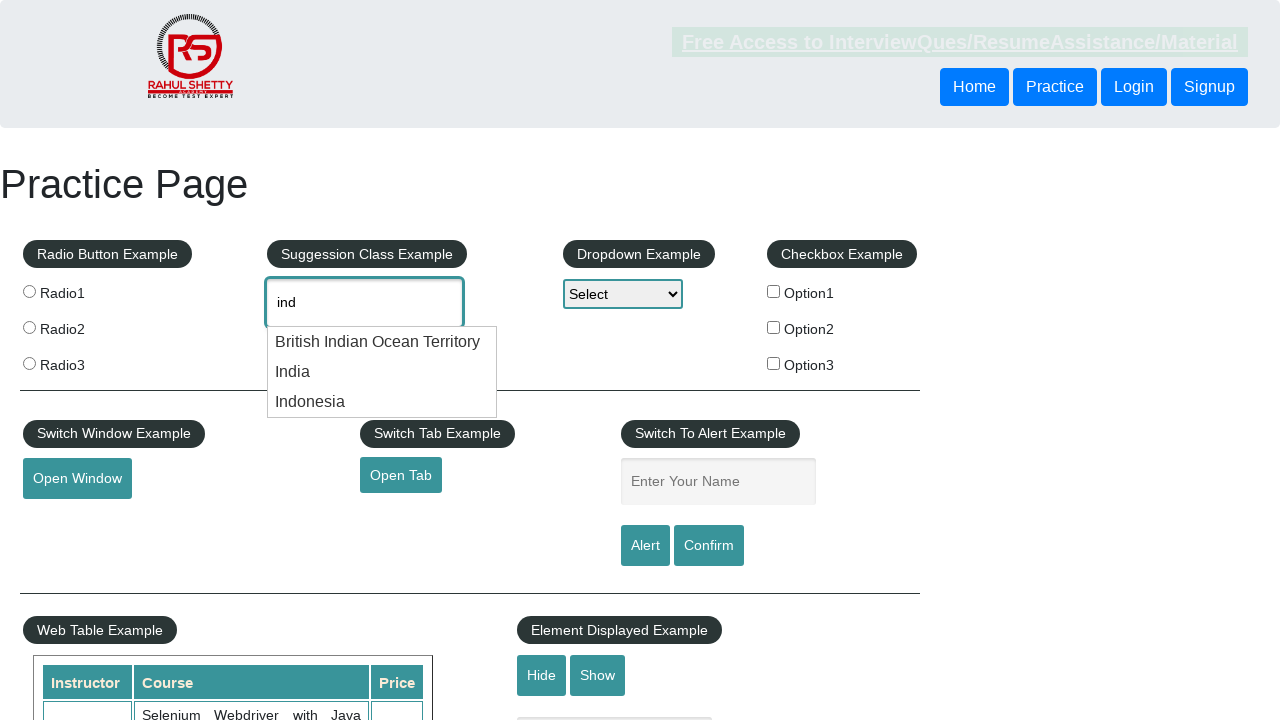

Found 3 autocomplete suggestions
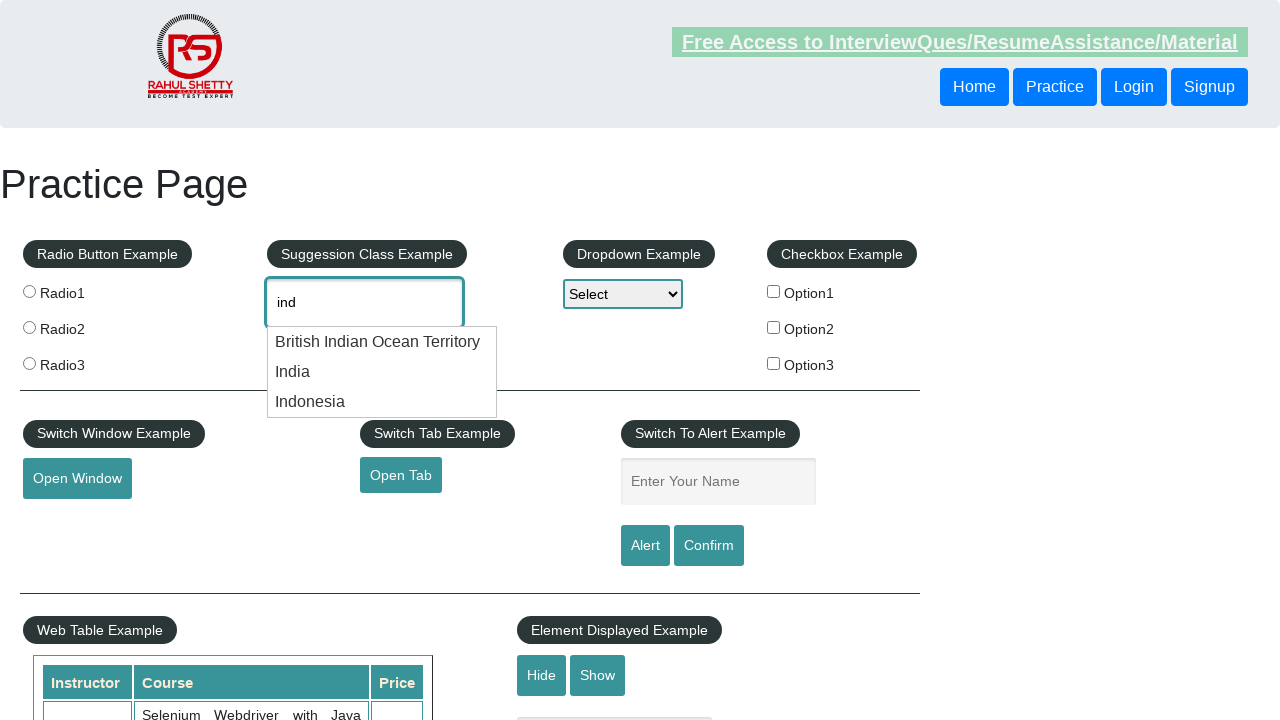

Selected 'India' from autocomplete dropdown at (382, 372) on .ui-menu-item >> nth=1
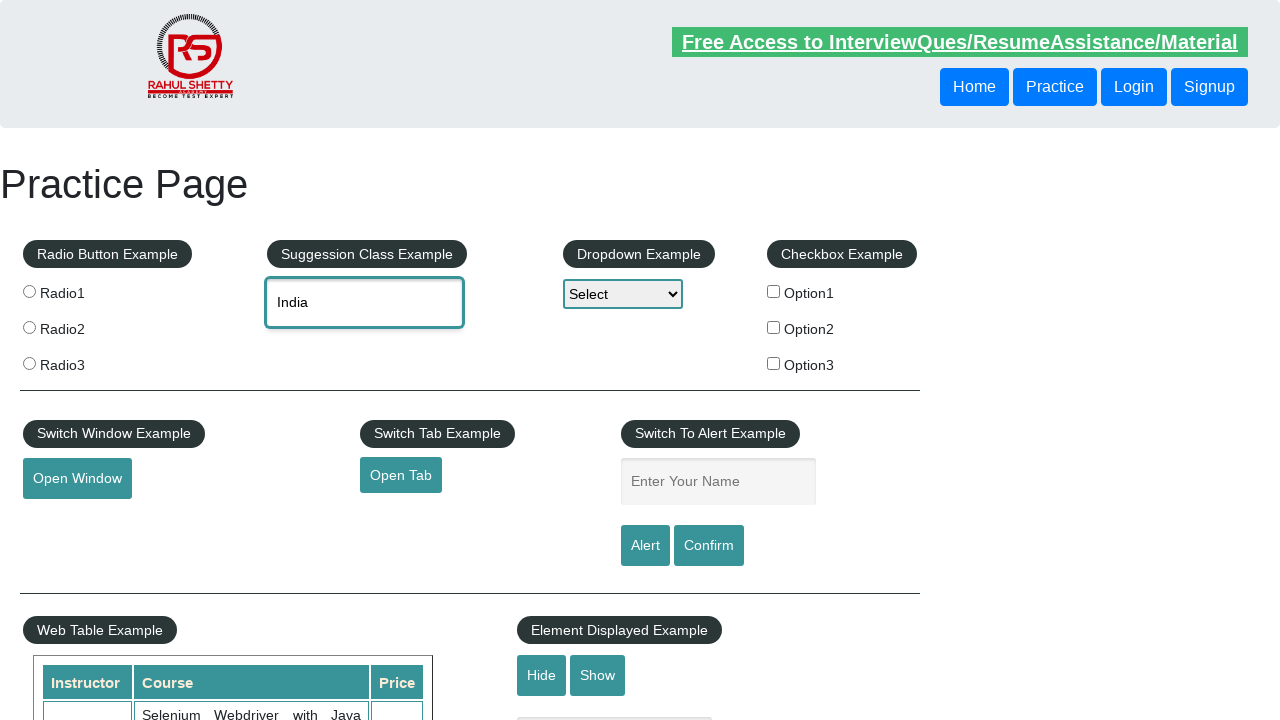

Verified 'India' was selected in the autocomplete input field
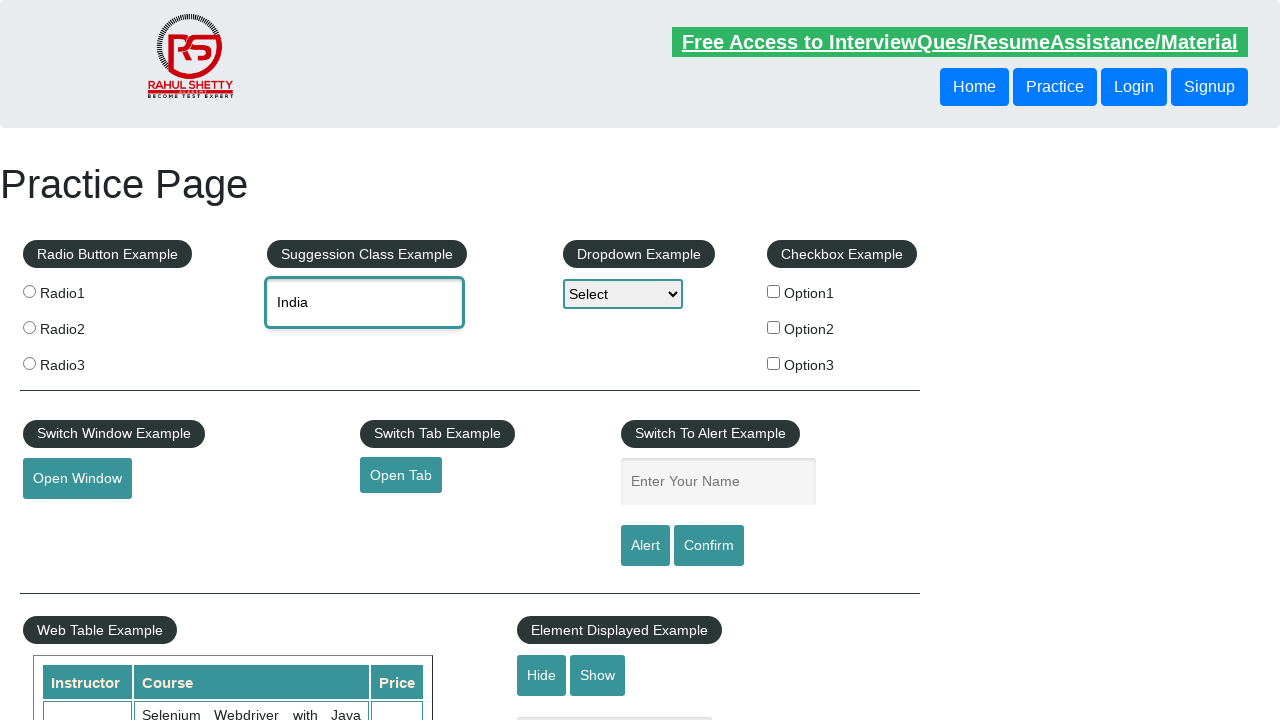

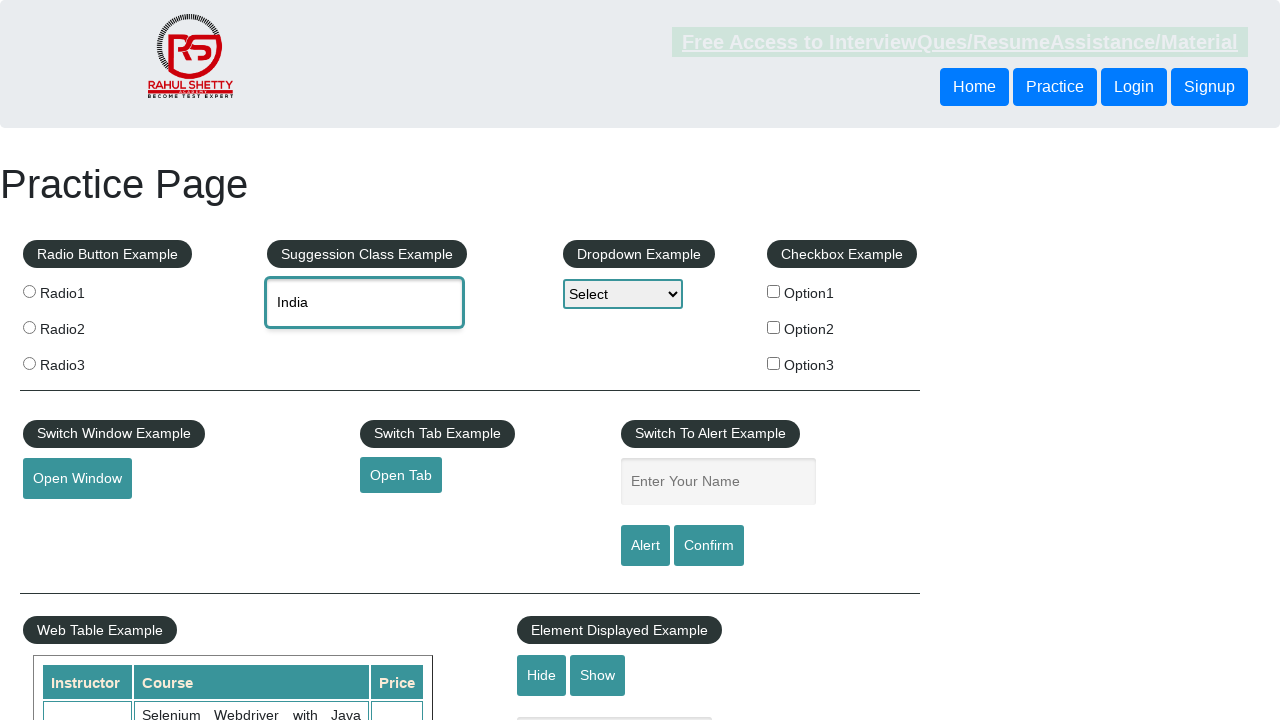